Demonstrates various browser window control methods and navigation actions including maximizing, fullscreen, refresh, back, forward, and minimize on the Trinket Python3 page

Starting URL: https://trinket.io/python3

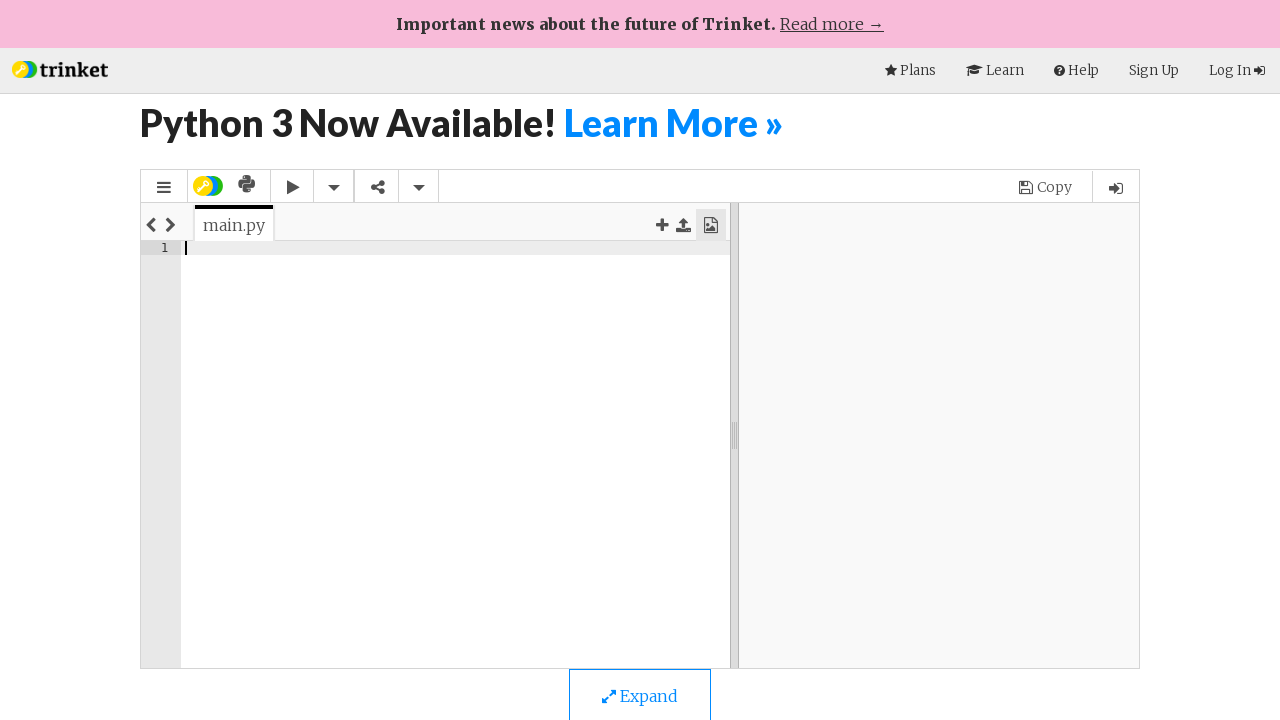

Clicked on 'Learn More »' link at (674, 123) on text=Learn More »
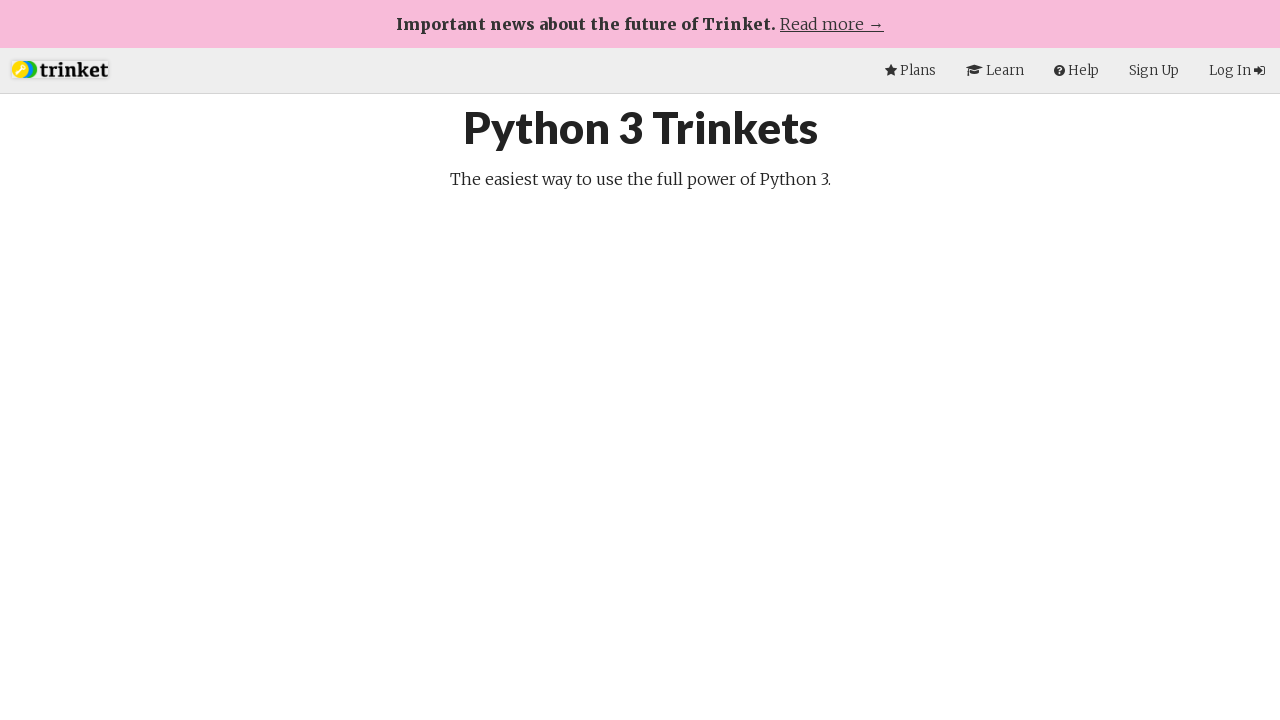

Navigated back to previous page
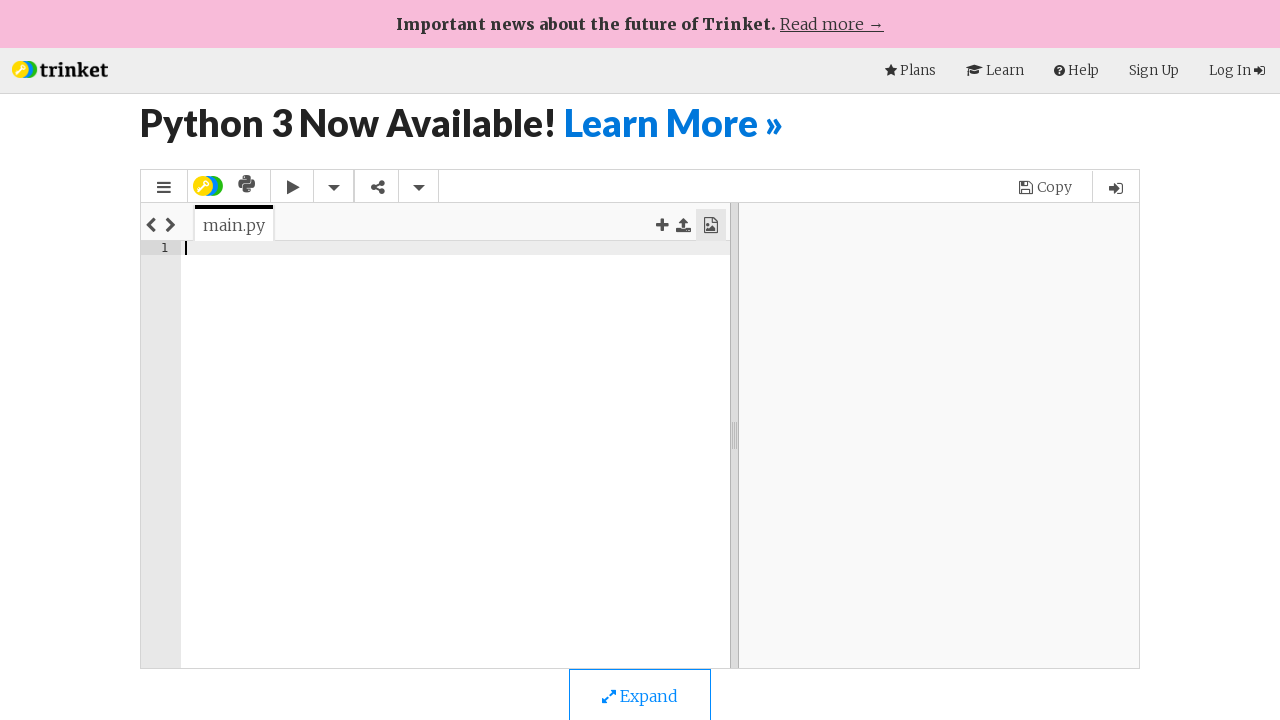

Navigated forward
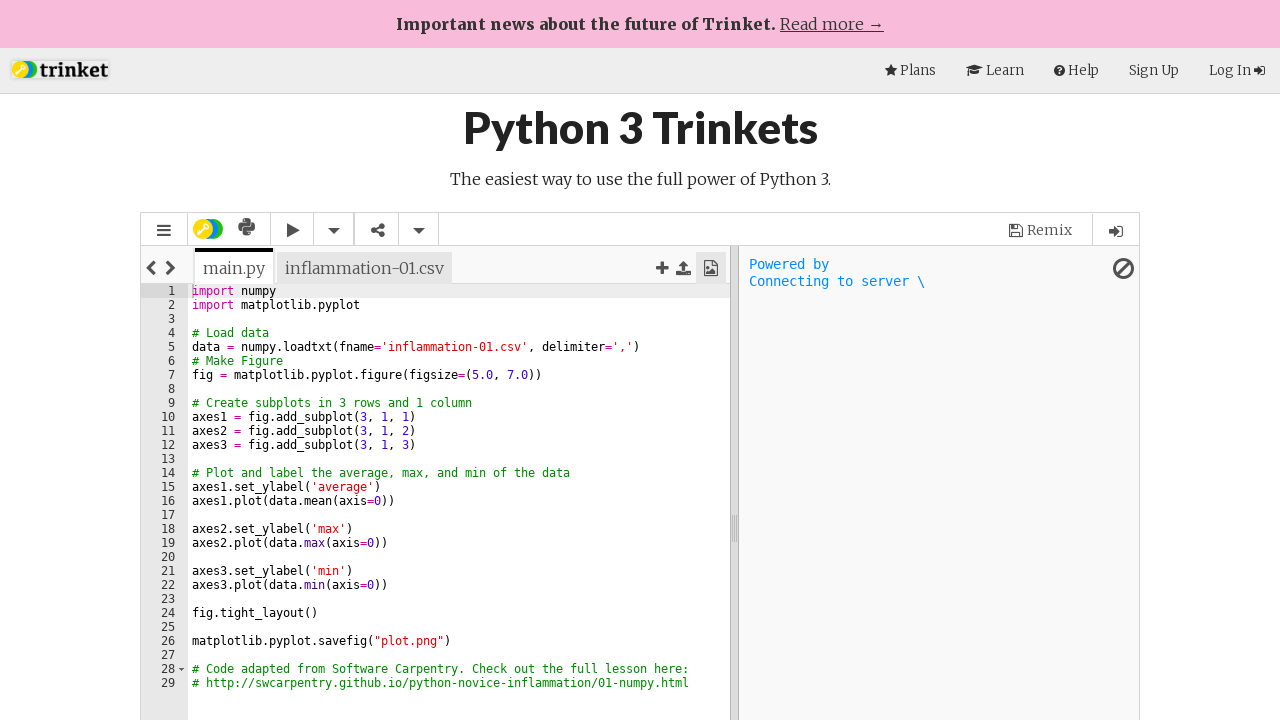

Refreshed the page
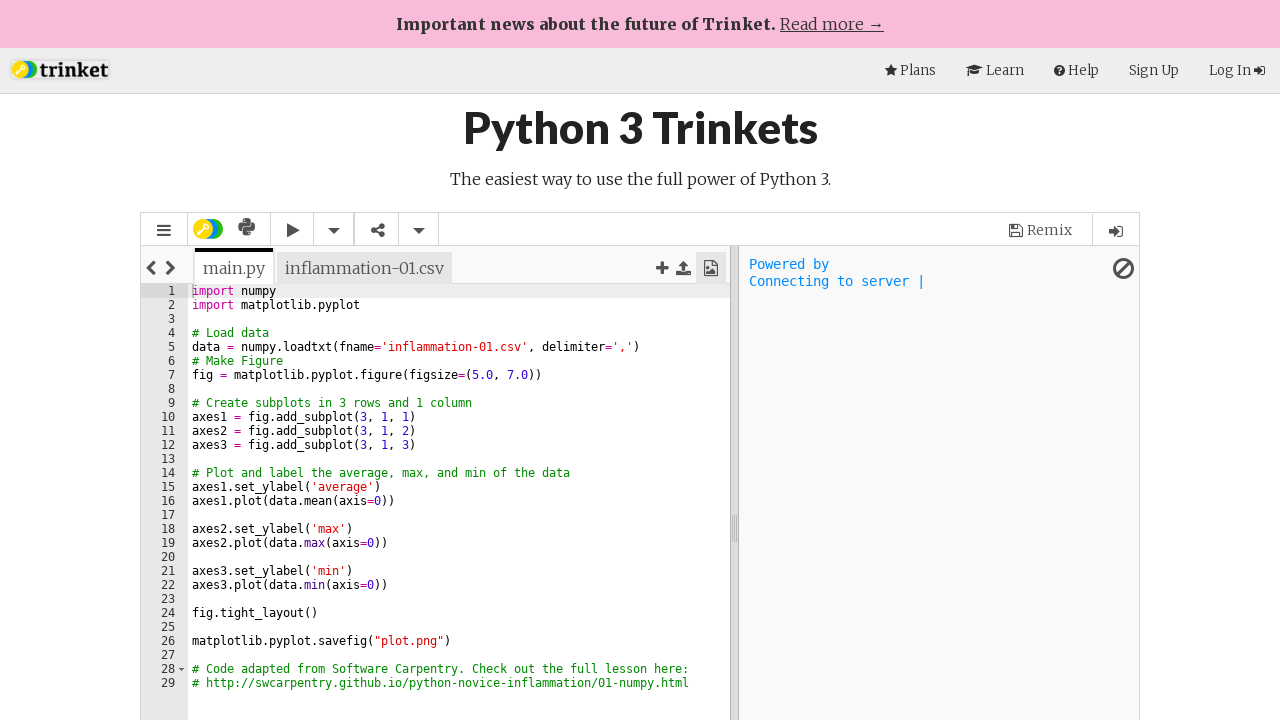

Page fully loaded (DOM content loaded)
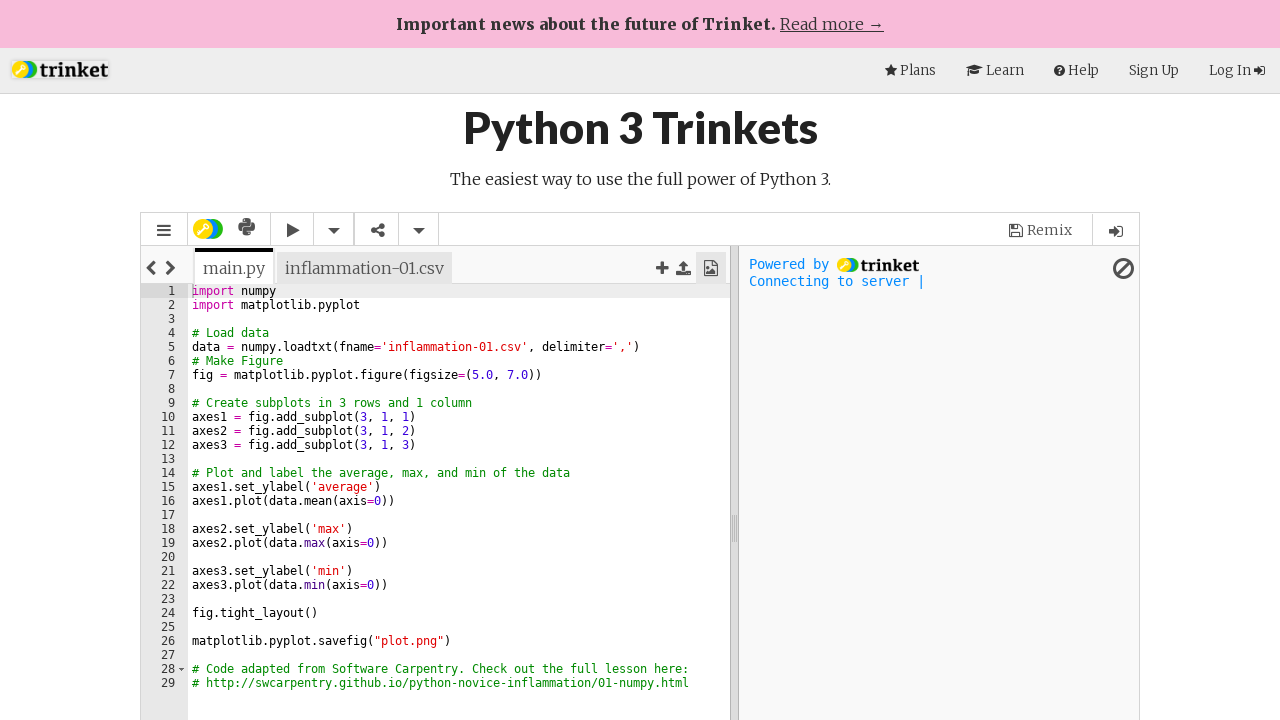

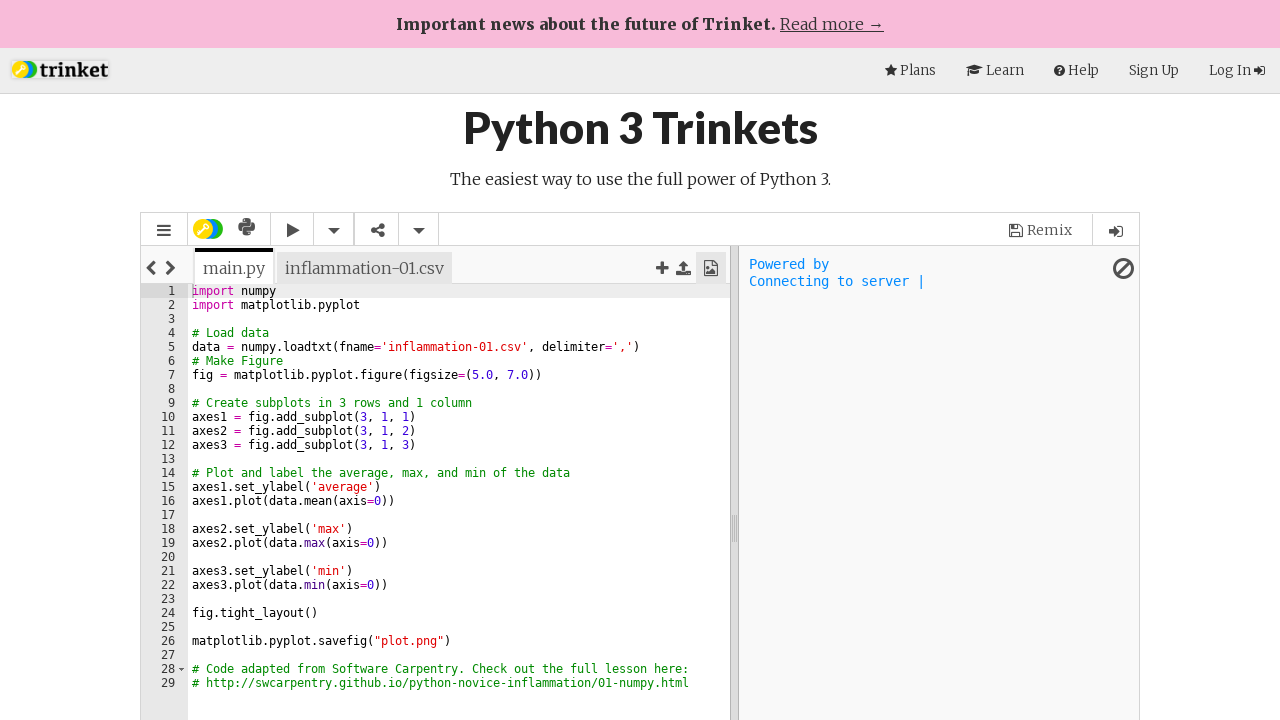